Tests simple alert dialog by clicking show button, accepting the alert, and verifying the result message

Starting URL: https://www.leafground.com/alert.xhtml

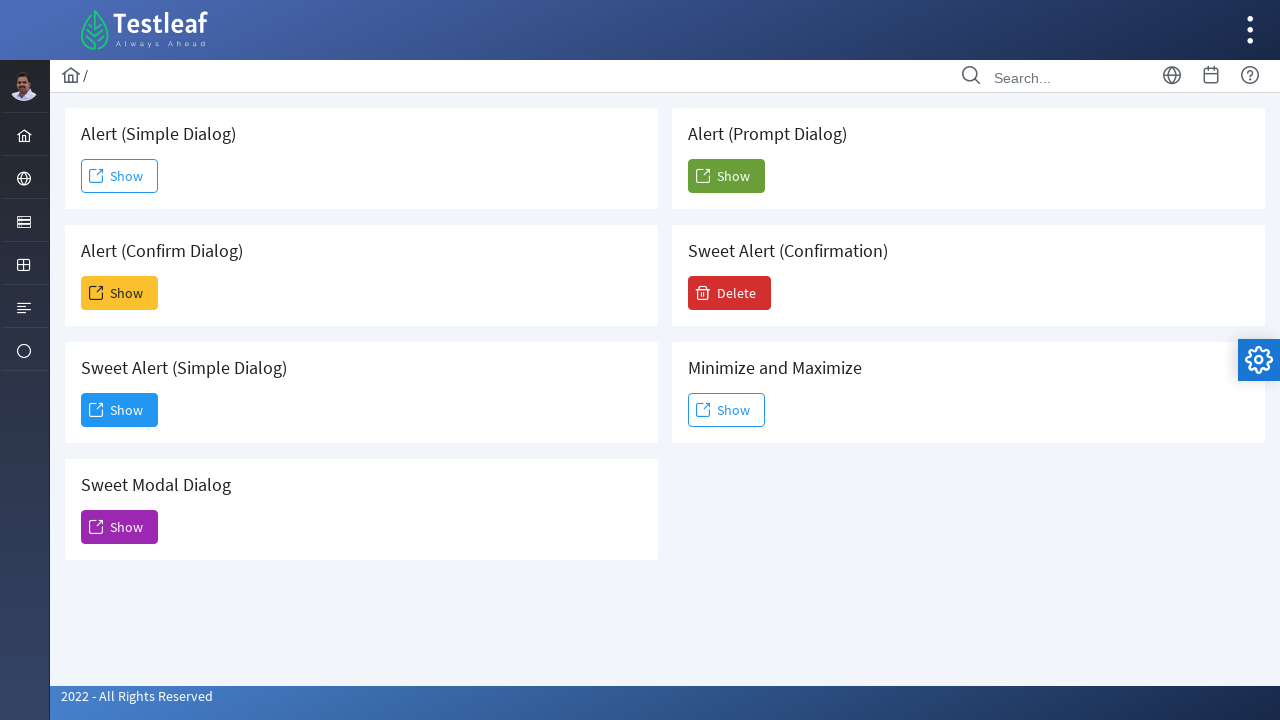

Clicked Show button to trigger simple alert dialog at (120, 176) on xpath=//button[@id='j_idt88:j_idt91']/span[text()='Show']
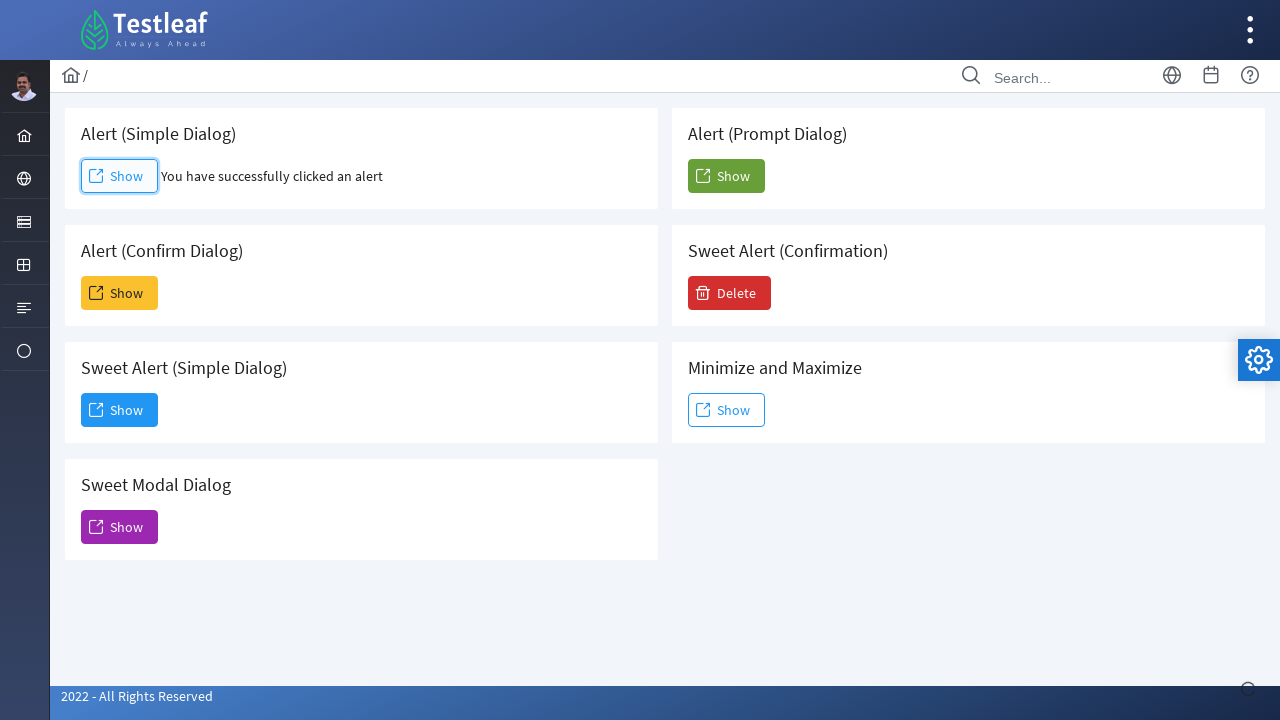

Set up dialog handler to accept alert
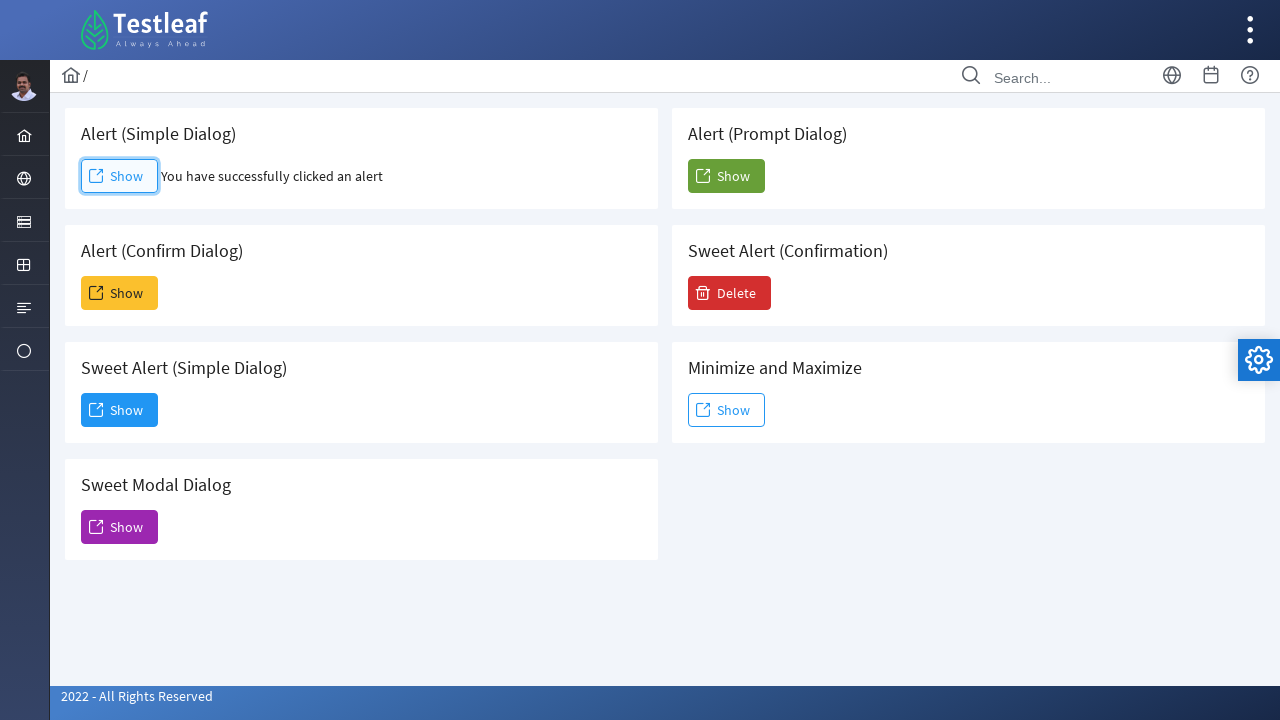

Verified result message is displayed after accepting alert
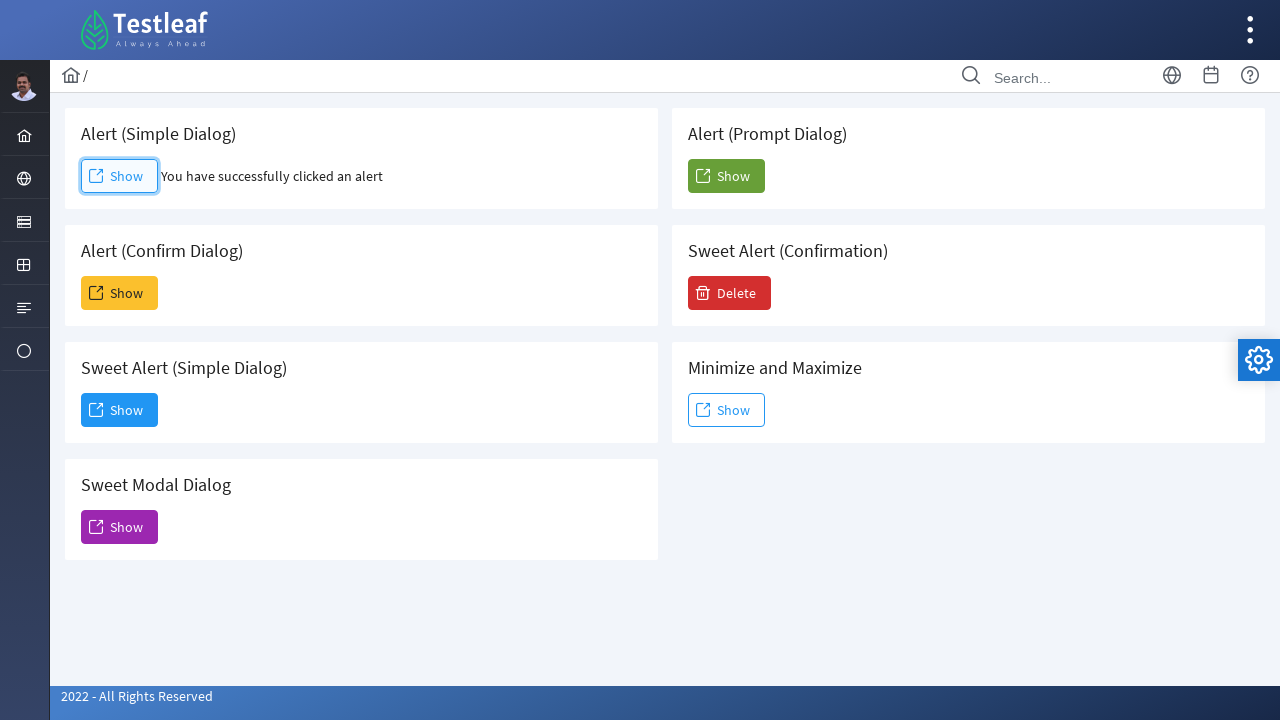

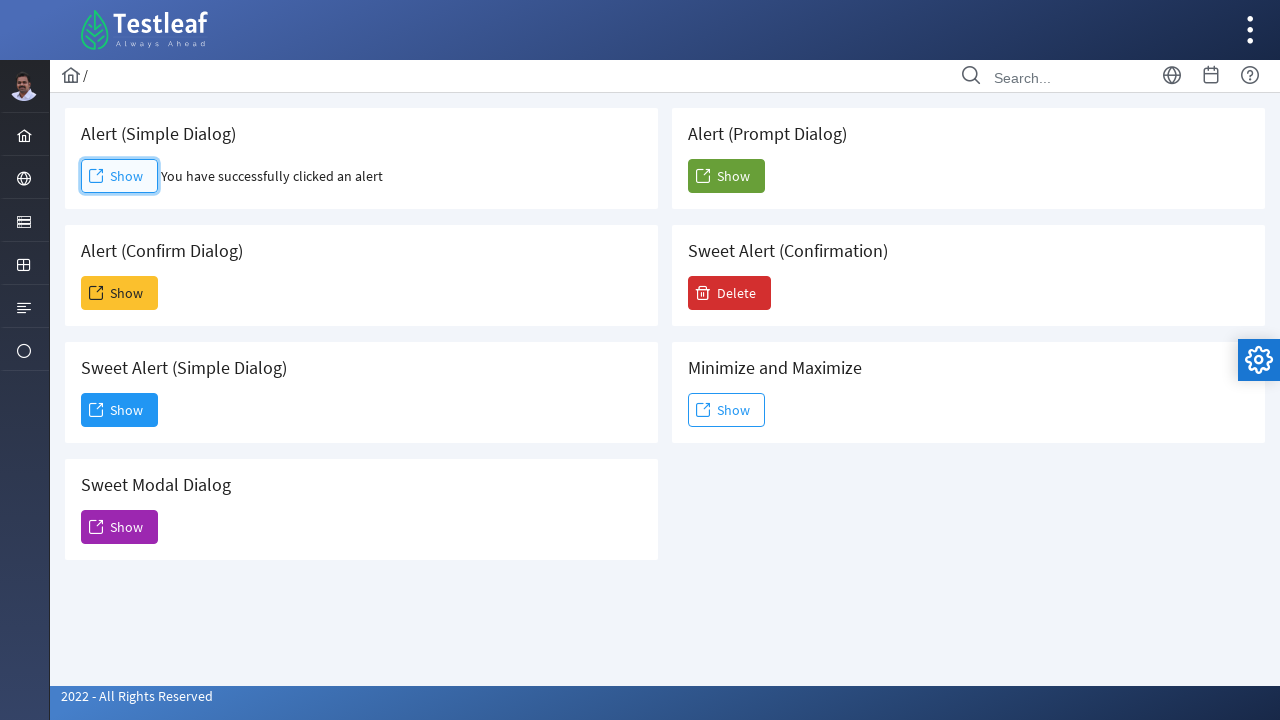